Tests window handling by clicking a link that opens a new window, switching to it, and then returning to the parent window

Starting URL: https://the-internet.herokuapp.com/windows

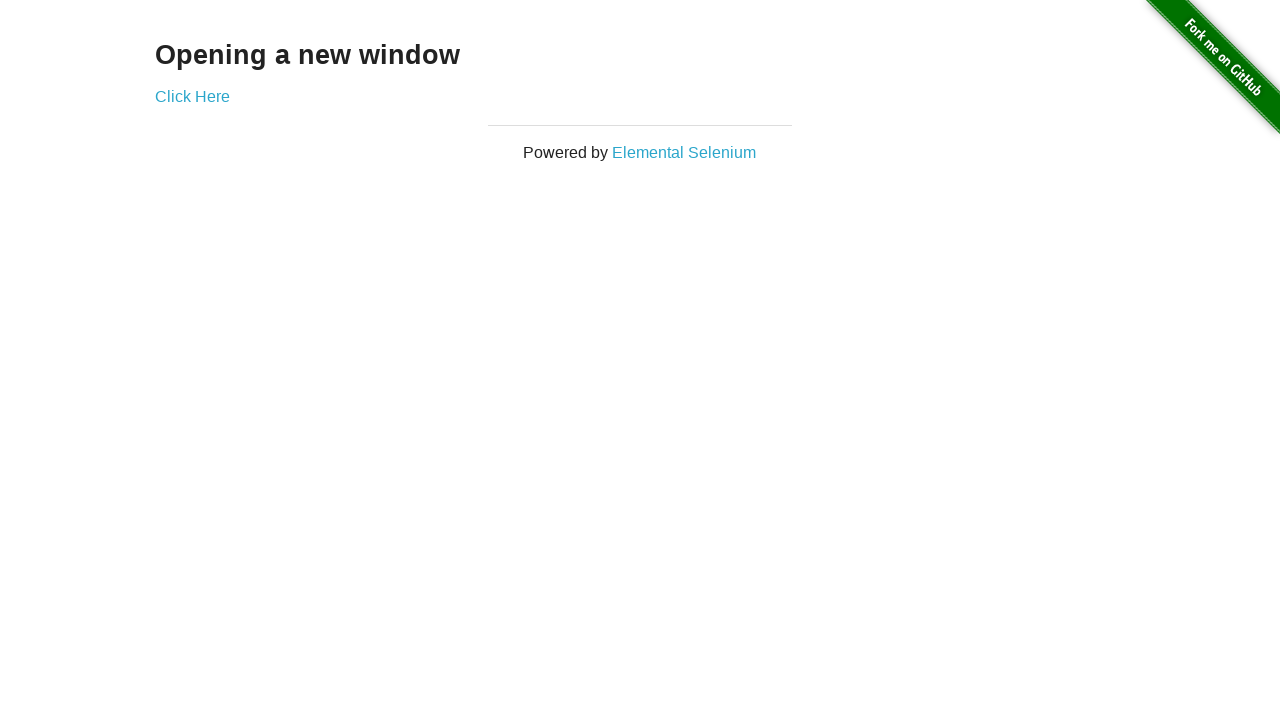

Clicked link to open new window at (192, 96) on .example a
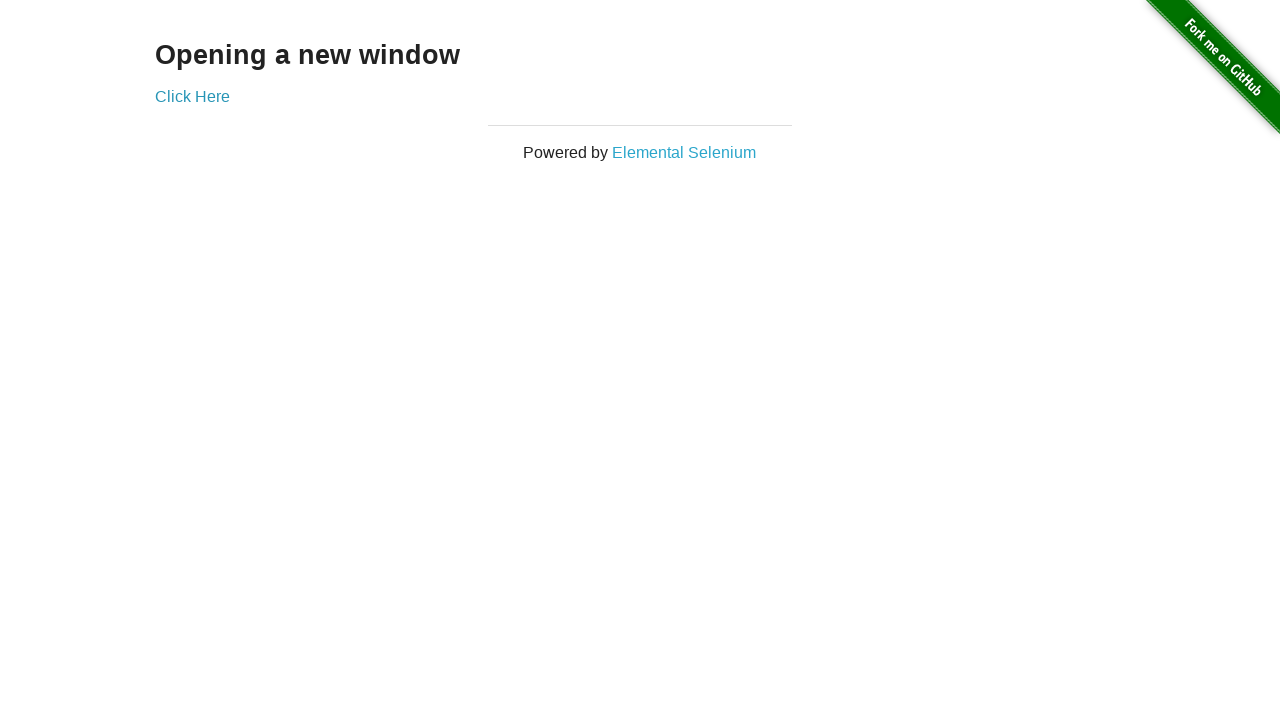

New window loaded
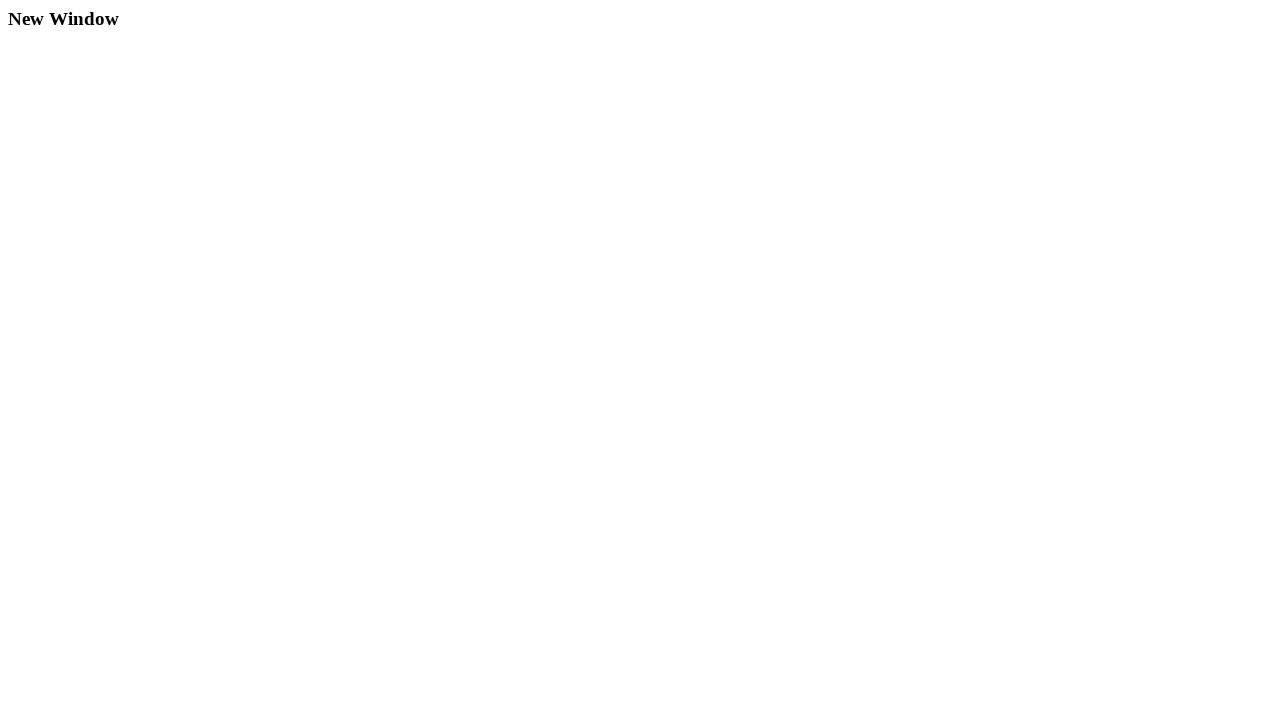

Retrieved title from new window: New Window
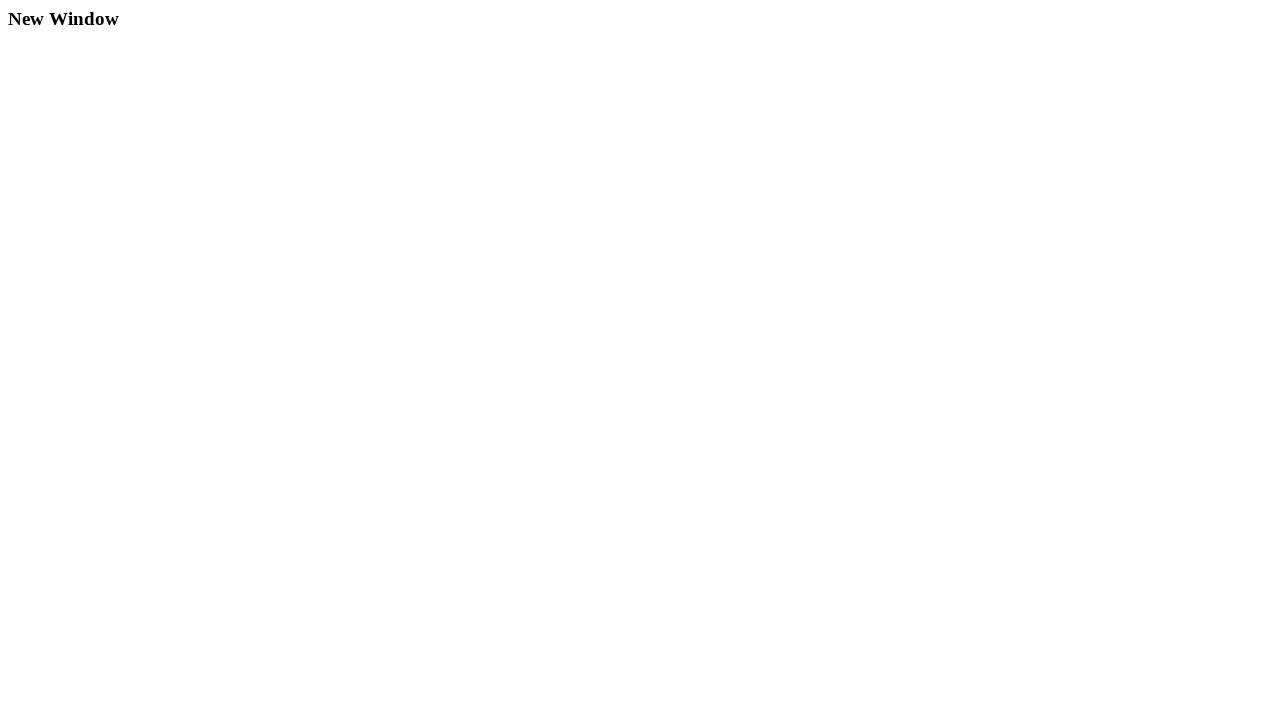

Retrieved text from new window heading: New Window
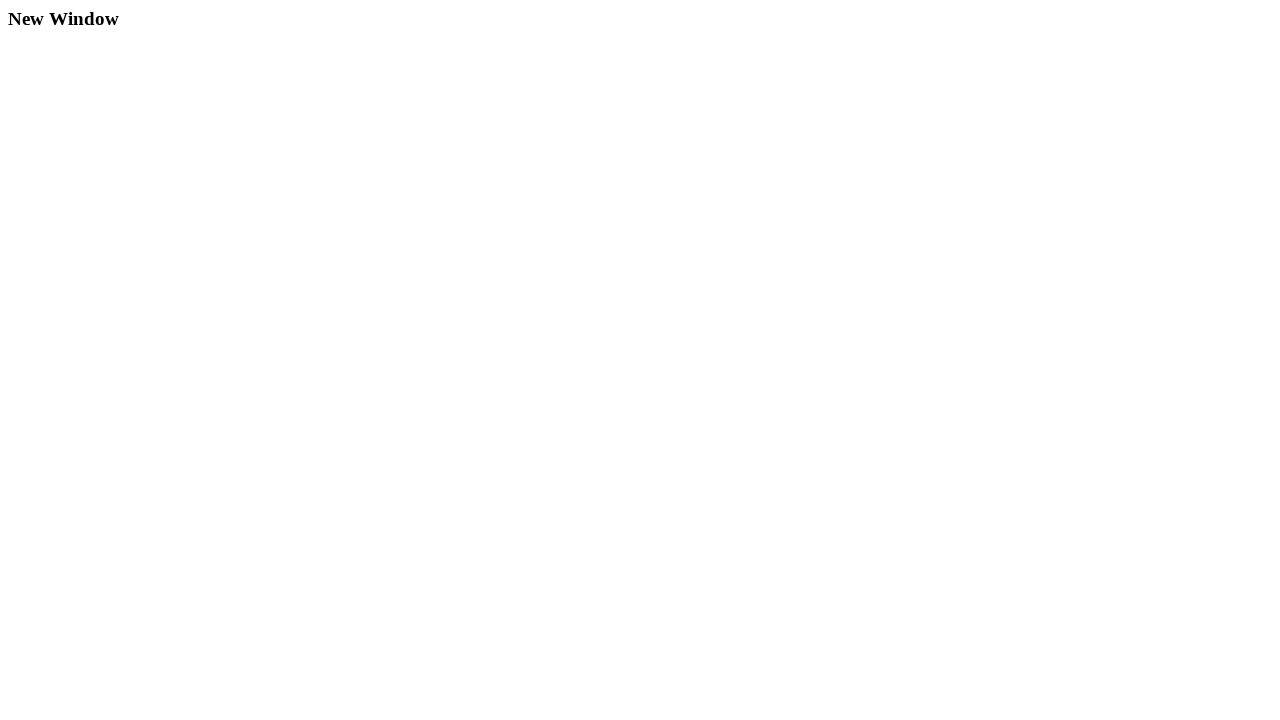

Closed new window
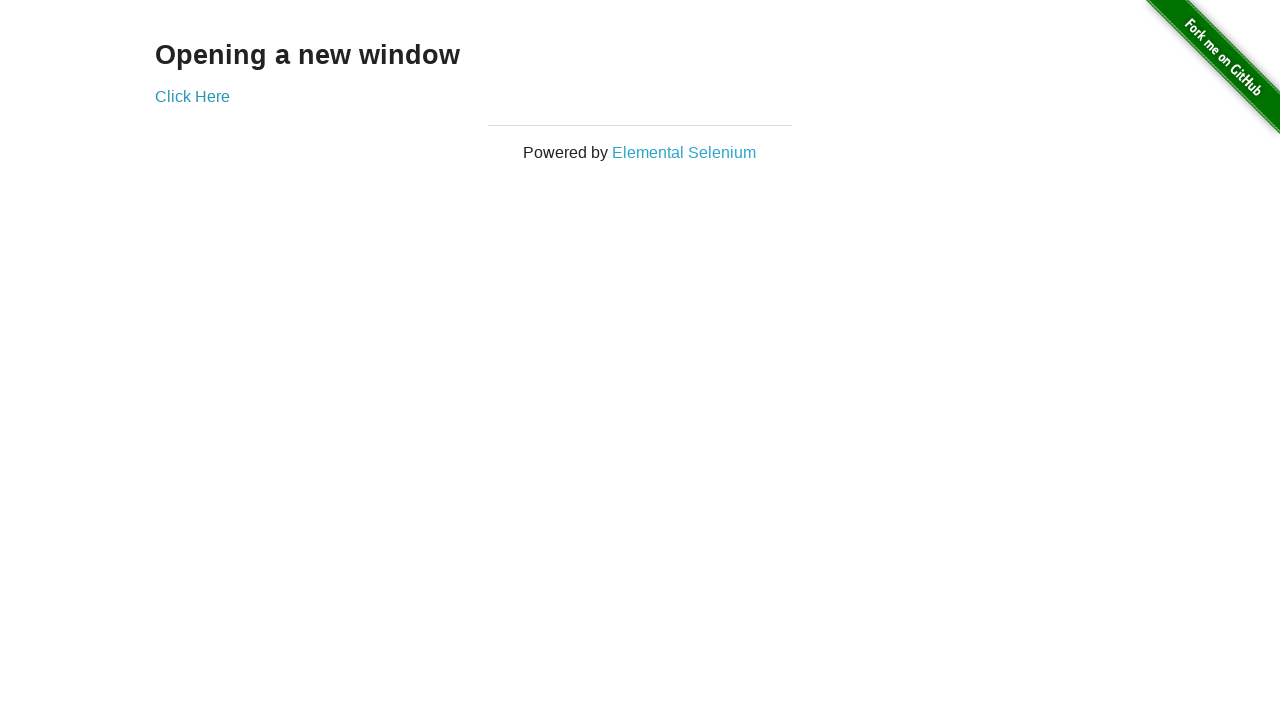

Verified parent window is still active: The Internet
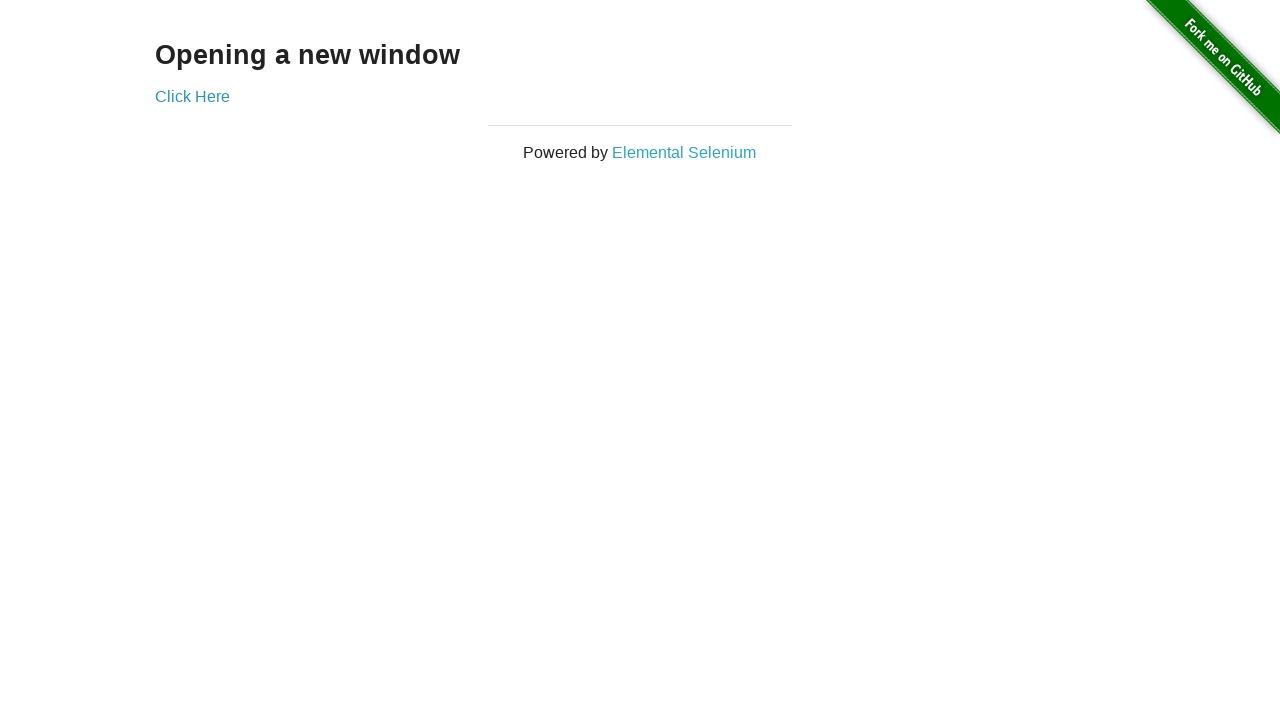

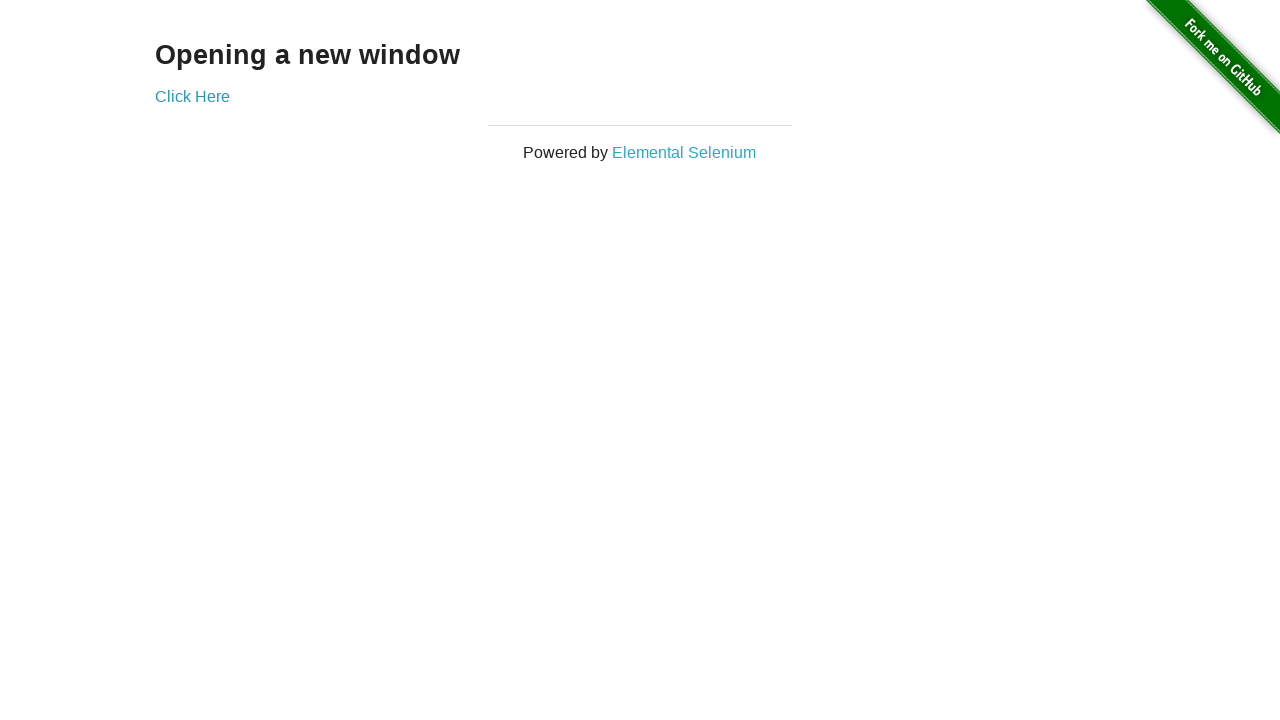